Navigates to a shopping site and adds specific items (Cucumber and Brocolli) to the cart by finding them in the product list

Starting URL: https://rahulshettyacademy.com/seleniumPractise/#/

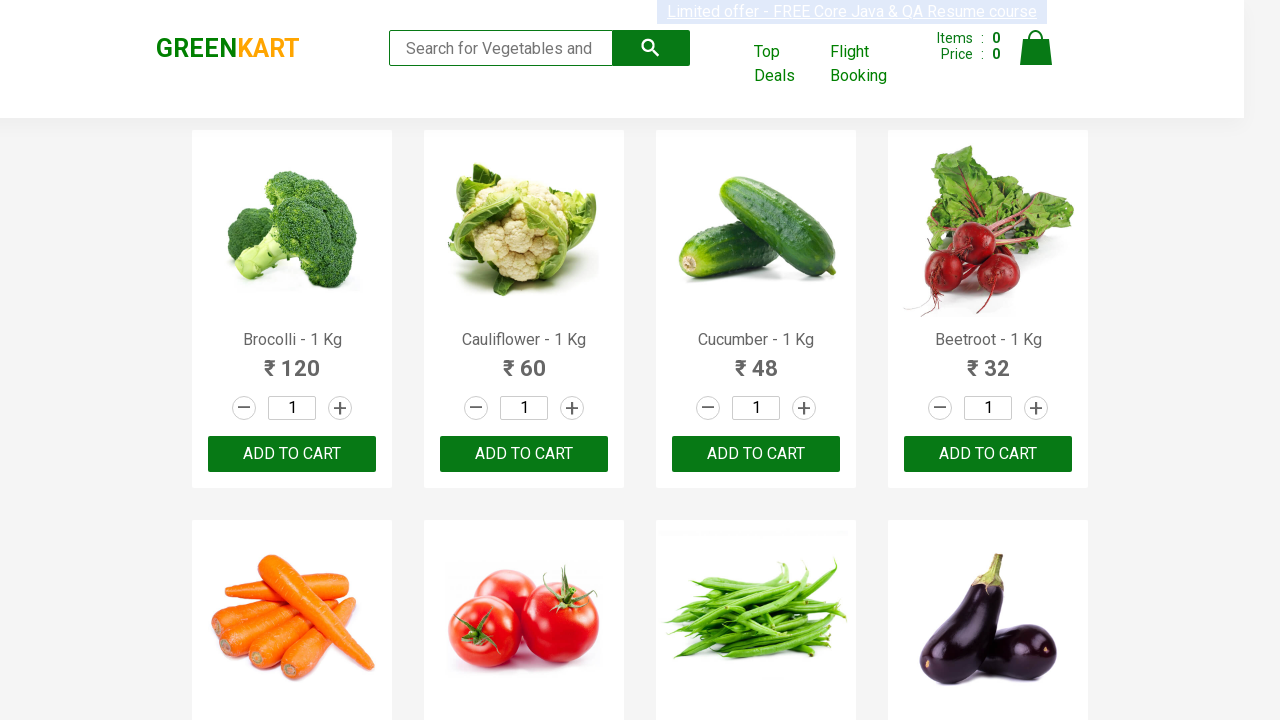

Navigated to Rahul Shetty Academy shopping site
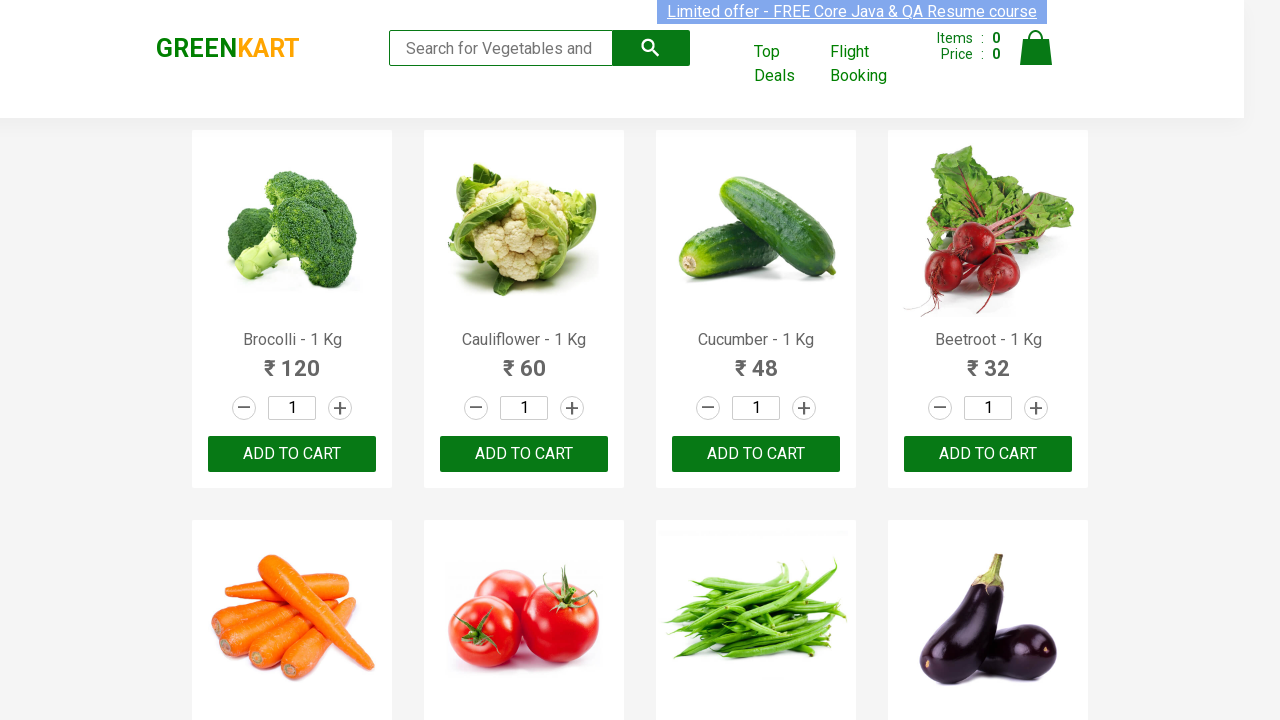

Defined items to add: Cucumber and Brocolli
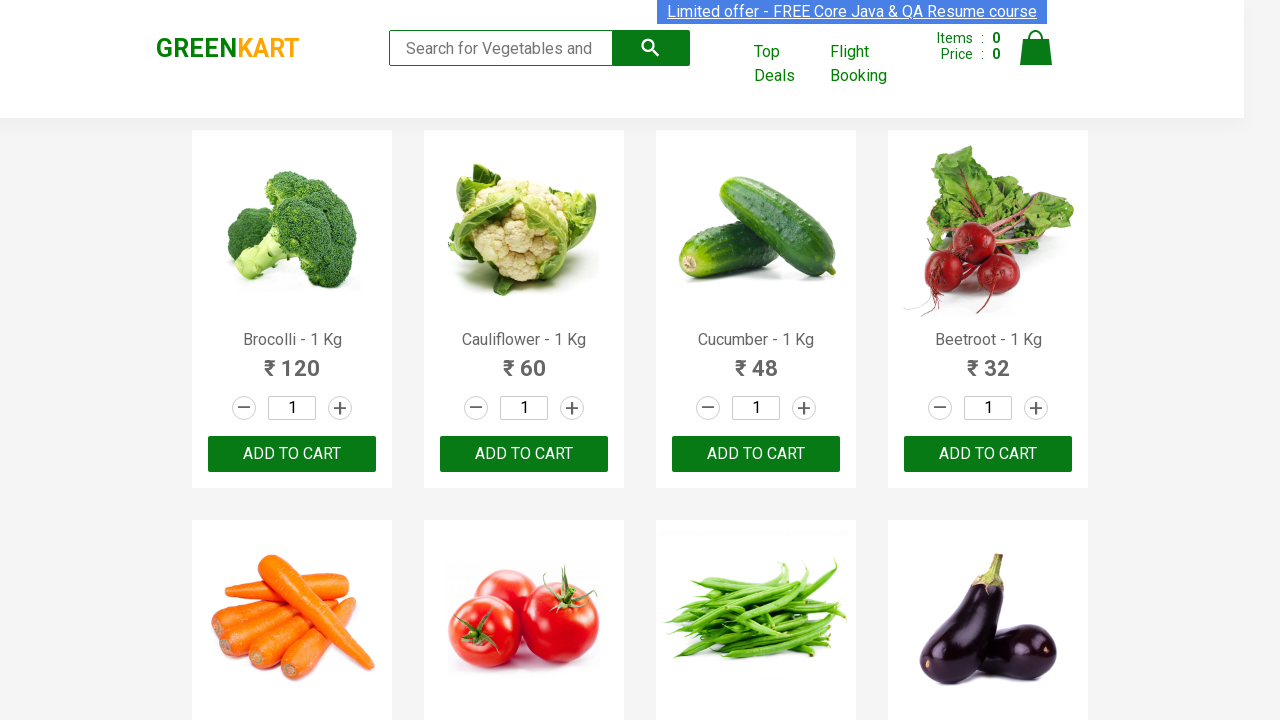

Retrieved all product name elements from the page
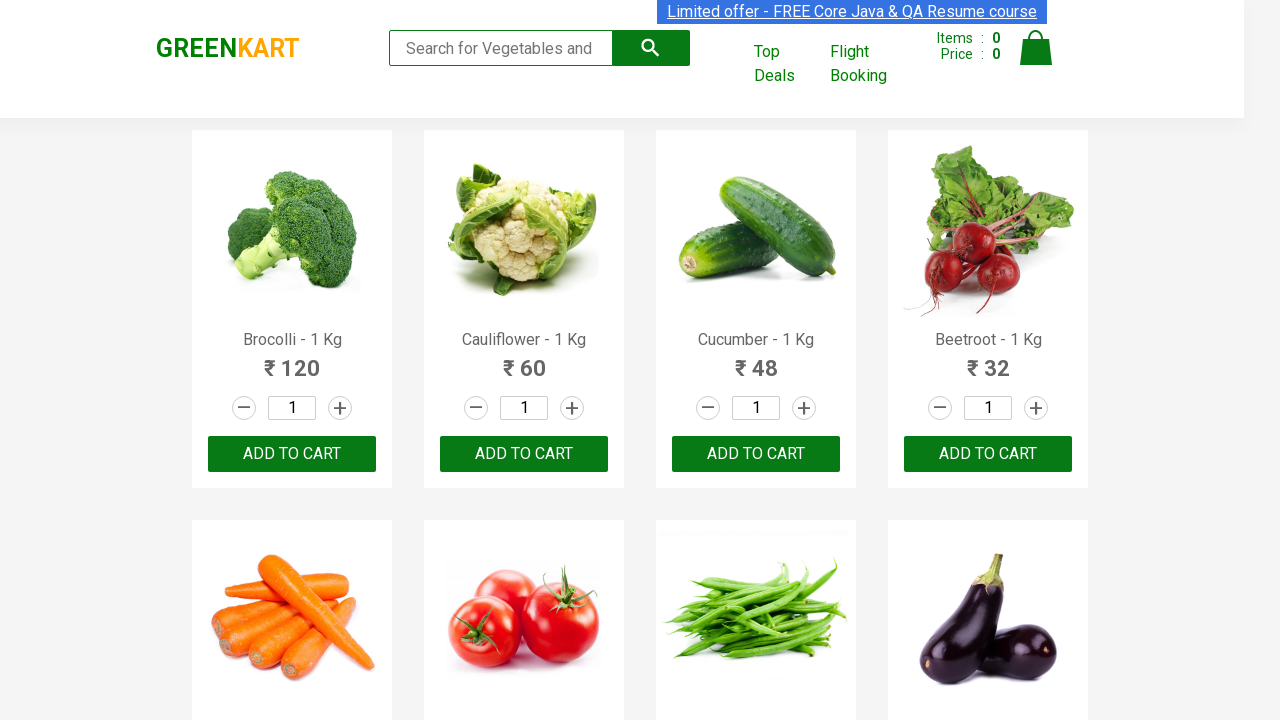

Retrieved product name: Brocolli - 1 Kg
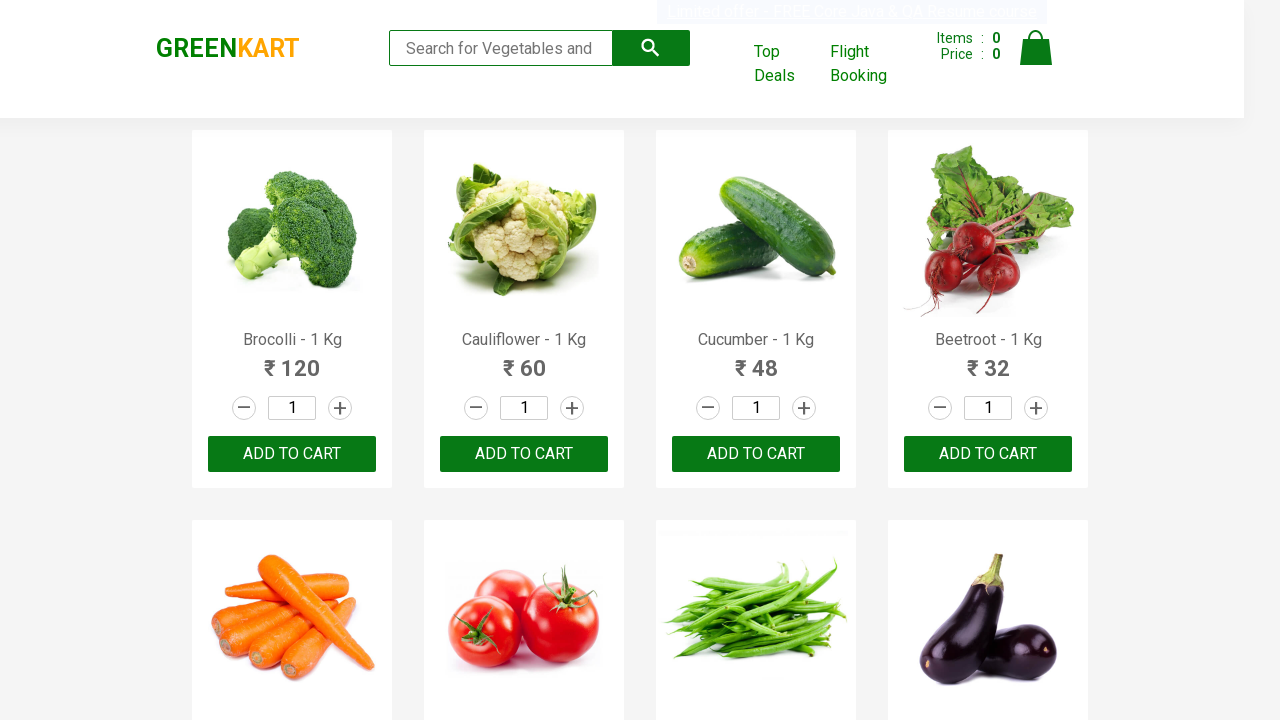

Clicked ADD TO CART button for Brocolli - 1 Kg at (292, 454) on xpath=//button[text()='ADD TO CART'] >> nth=0
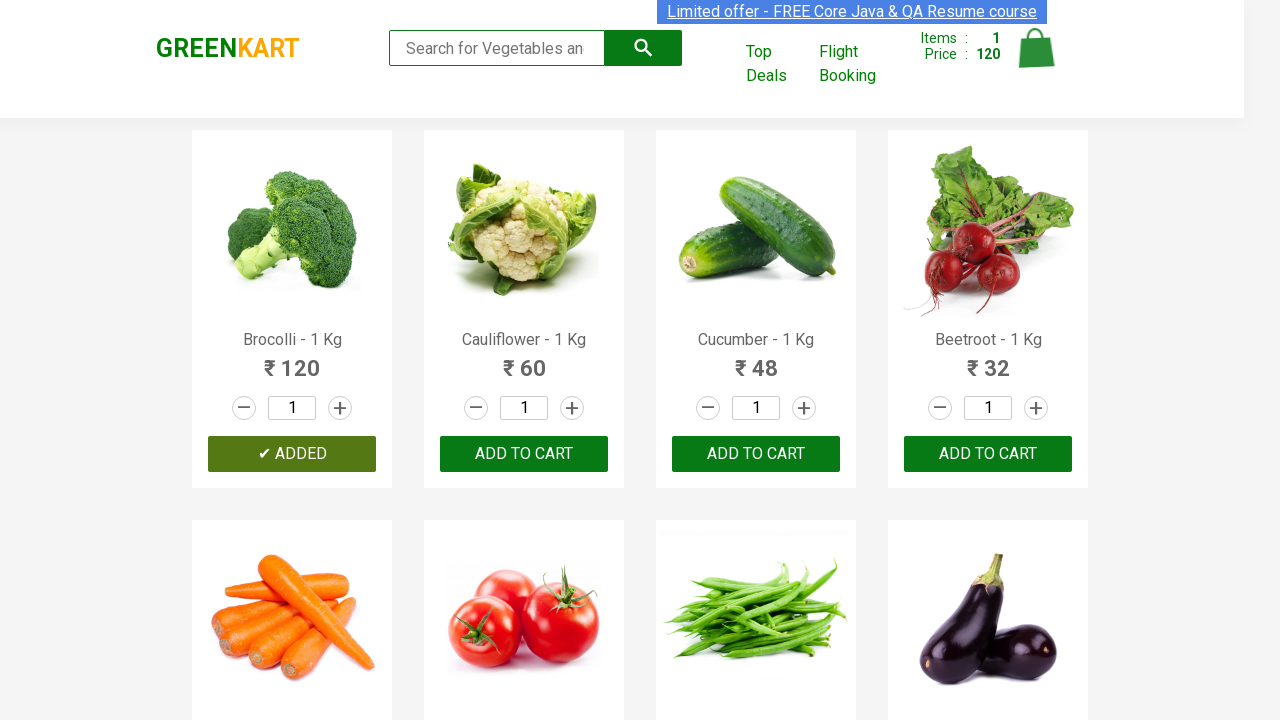

Retrieved product name: Cauliflower - 1 Kg
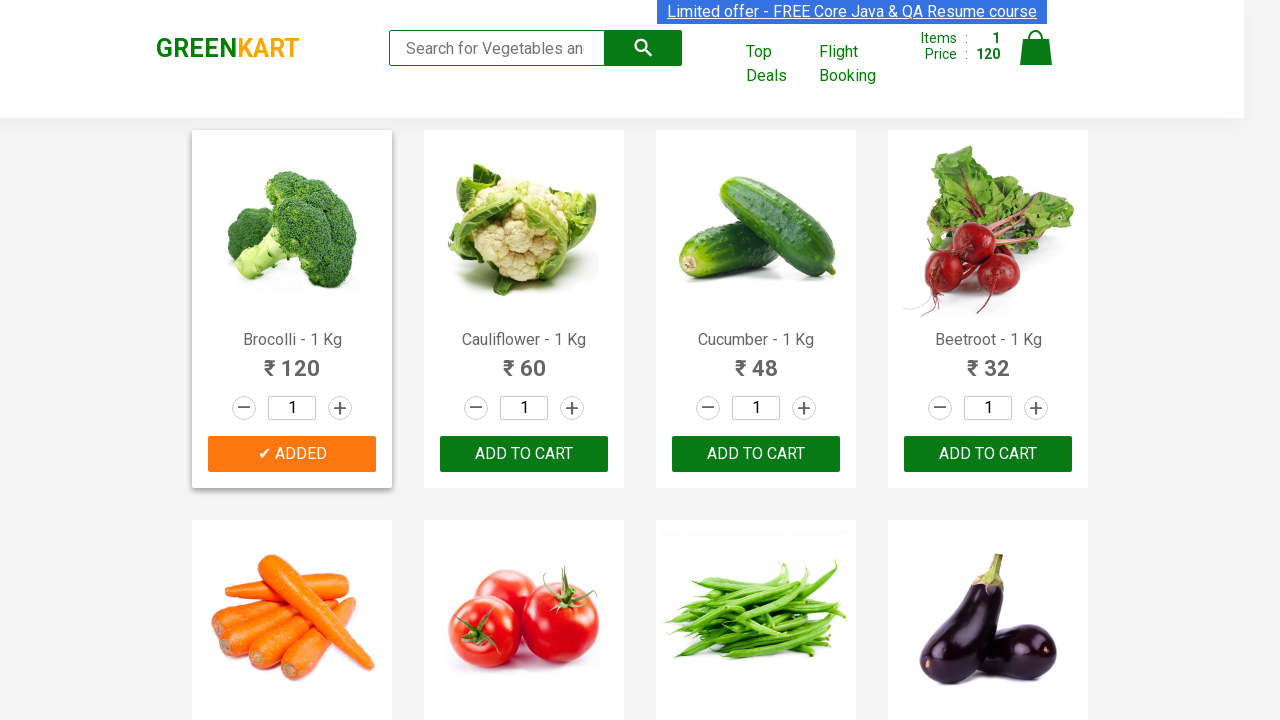

Retrieved product name: Cucumber - 1 Kg
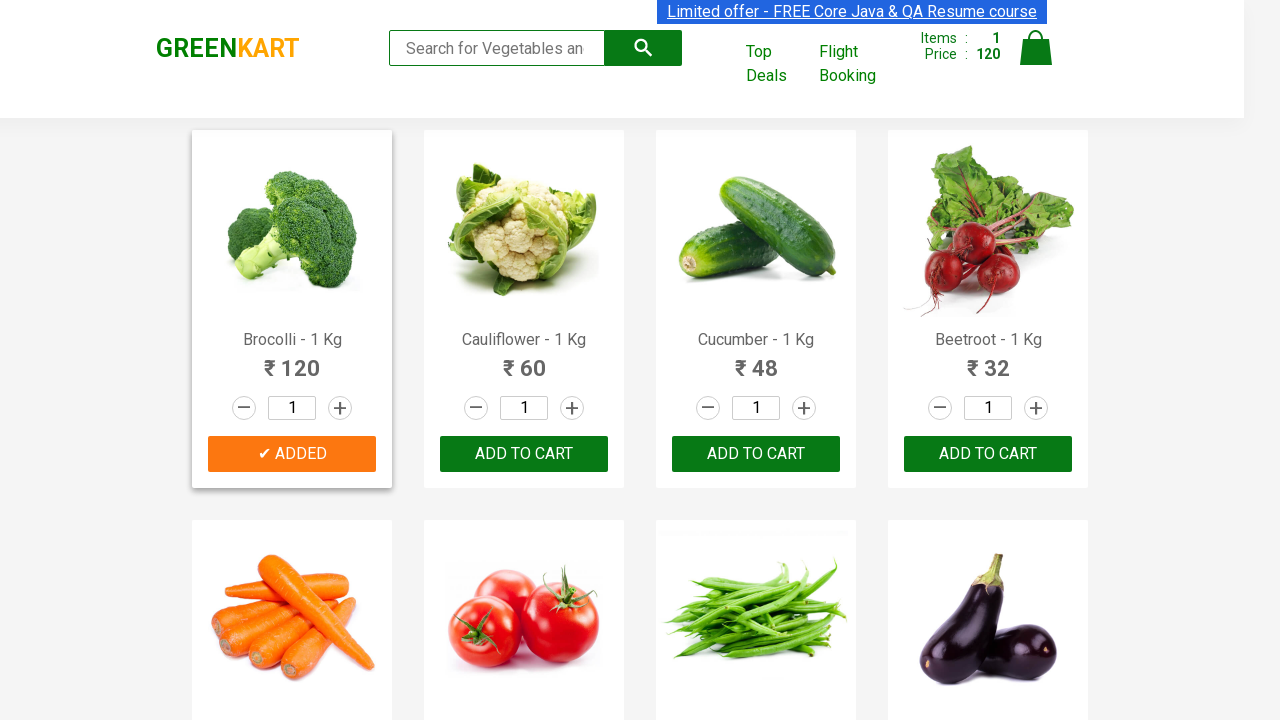

Clicked ADD TO CART button for Cucumber - 1 Kg at (988, 454) on xpath=//button[text()='ADD TO CART'] >> nth=2
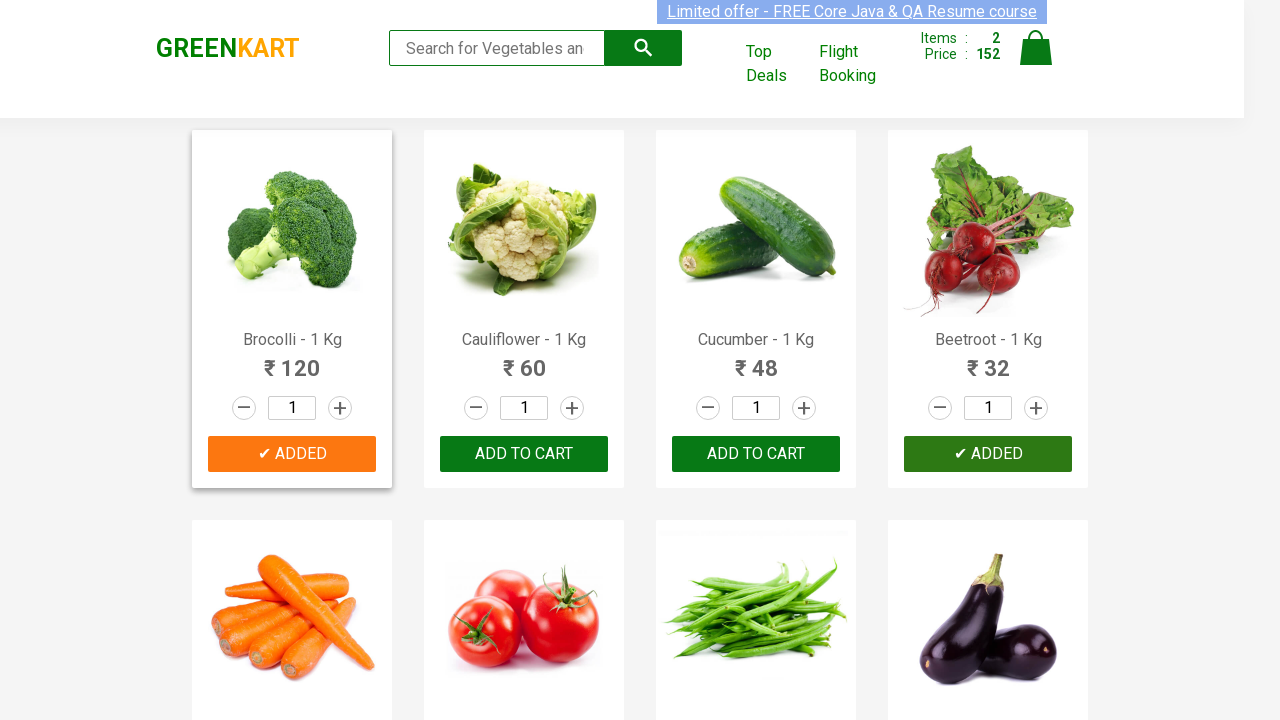

Retrieved product name: Beetroot - 1 Kg
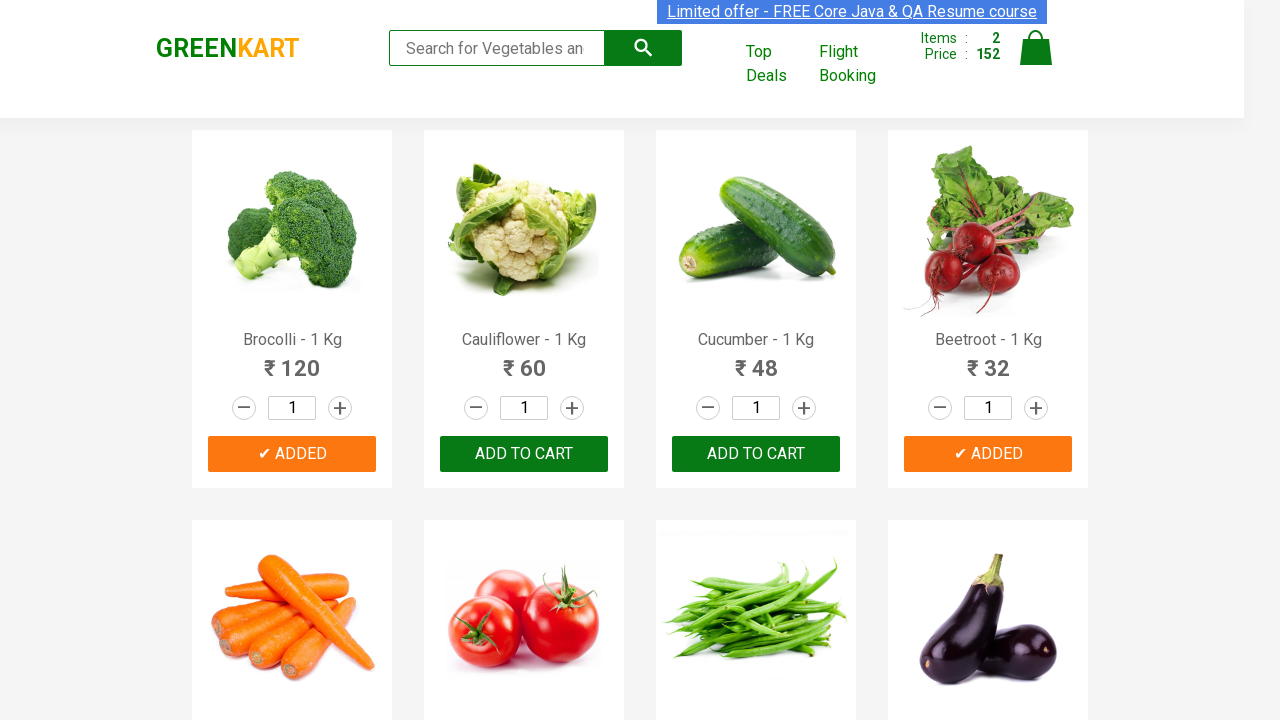

Retrieved product name: Carrot - 1 Kg
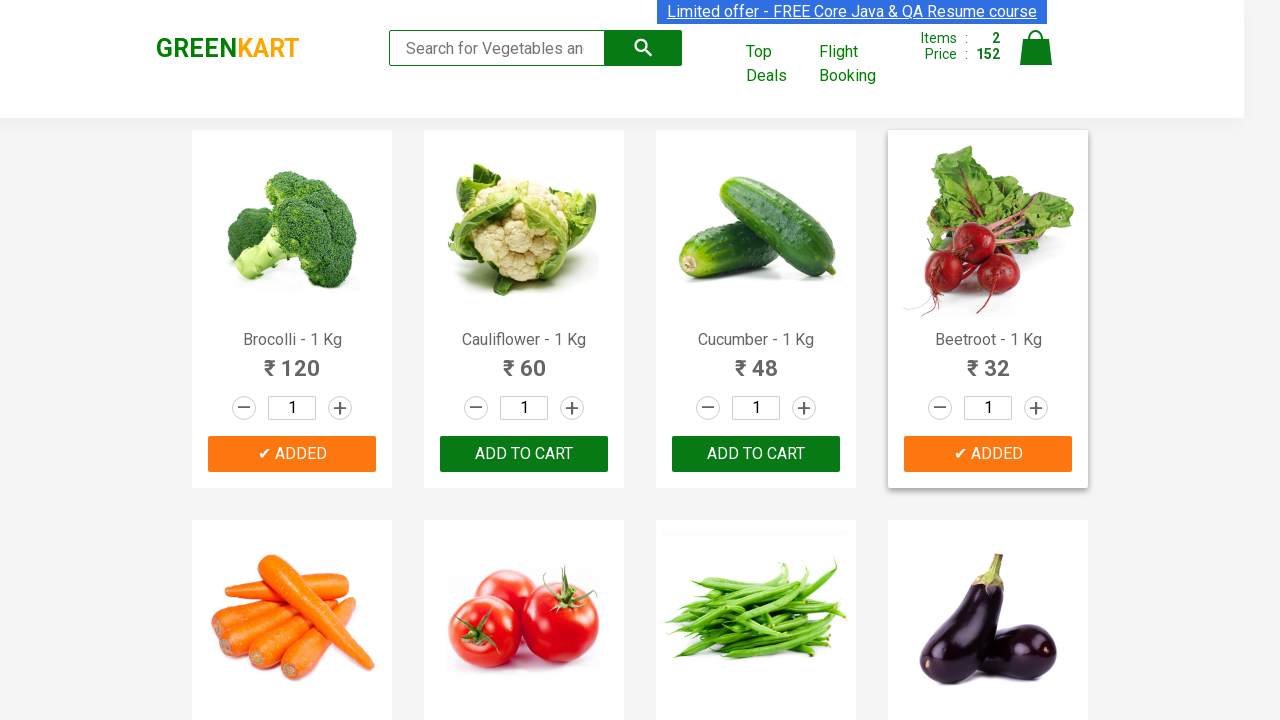

Retrieved product name: Tomato - 1 Kg
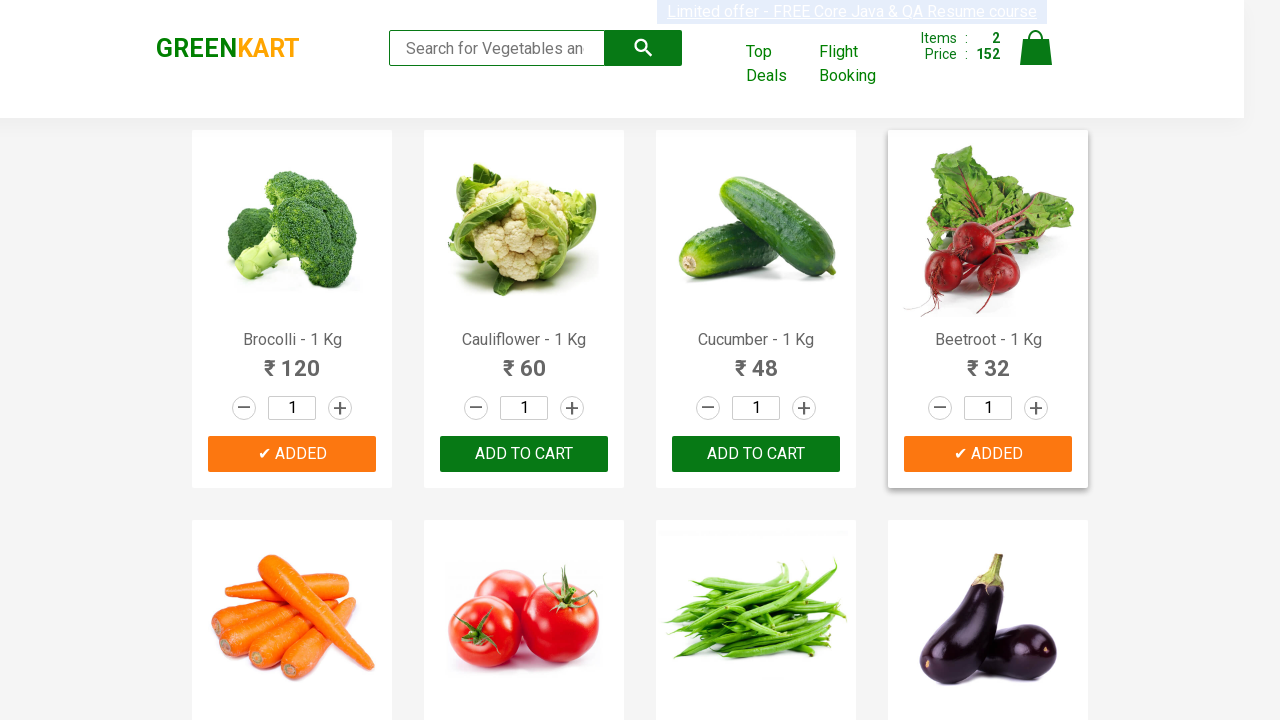

Retrieved product name: Beans - 1 Kg
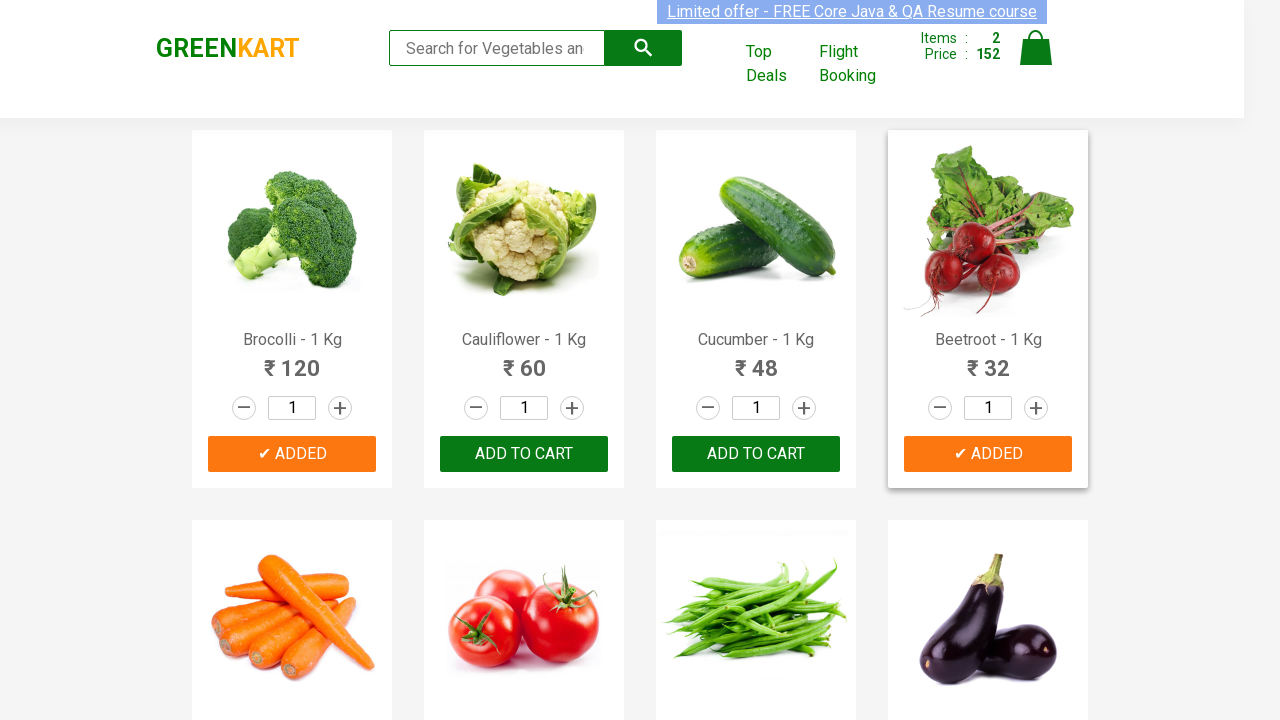

Retrieved product name: Brinjal - 1 Kg
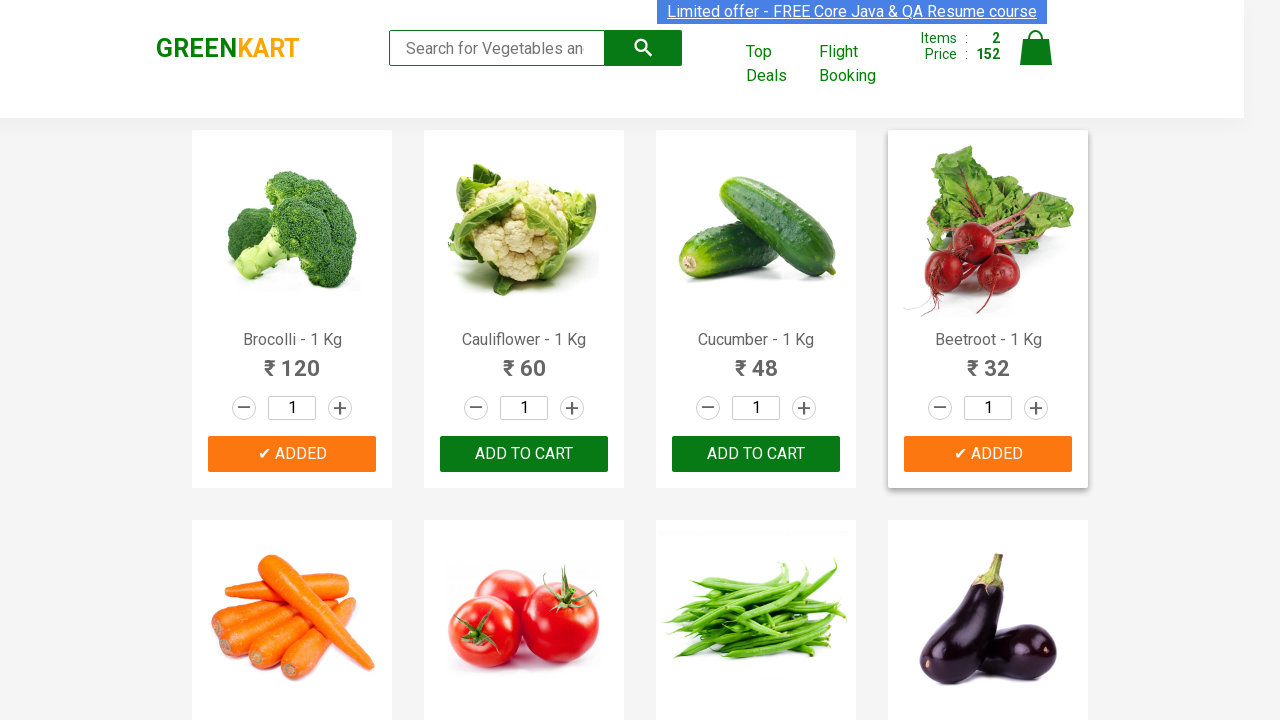

Retrieved product name: Capsicum
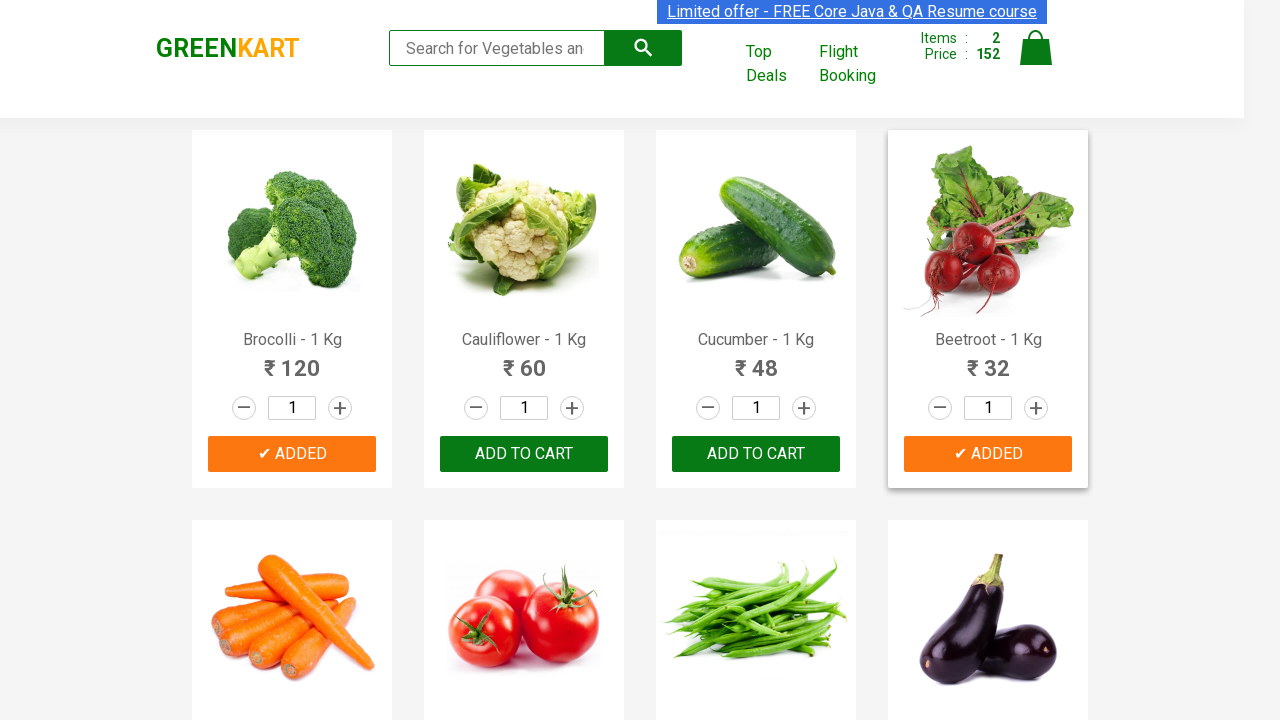

Retrieved product name: Mushroom - 1 Kg
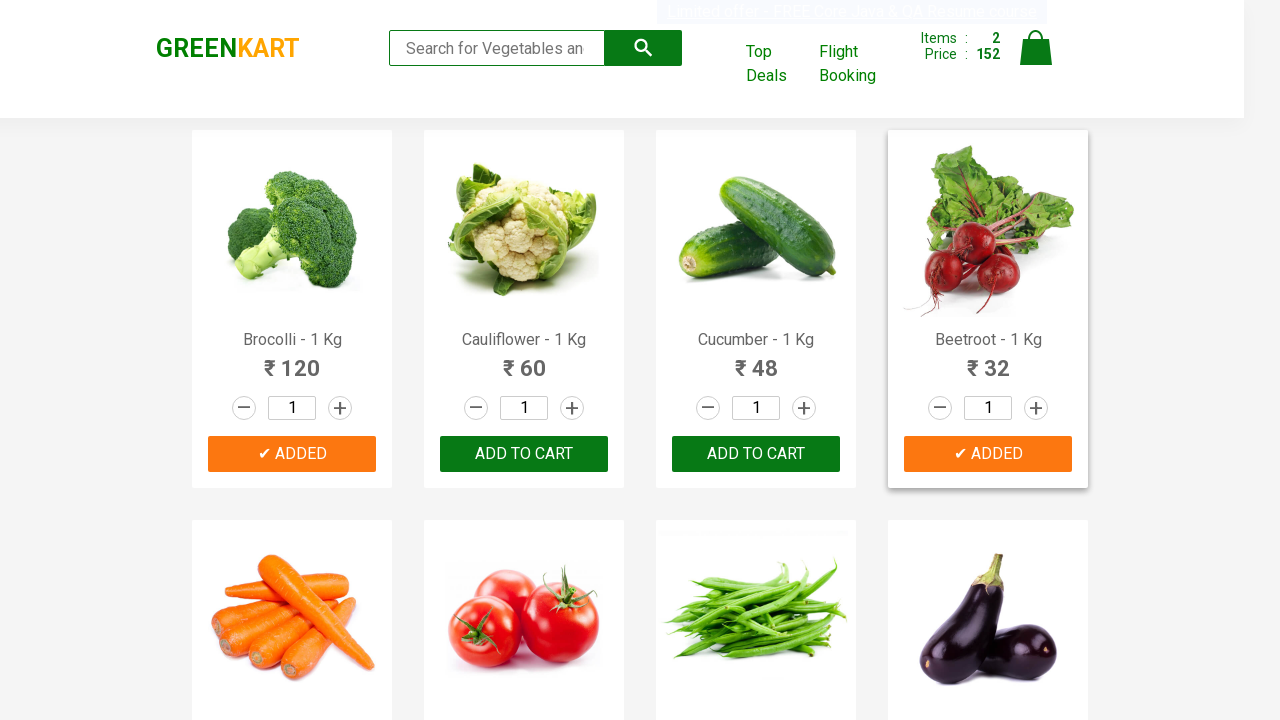

Retrieved product name: Potato - 1 Kg
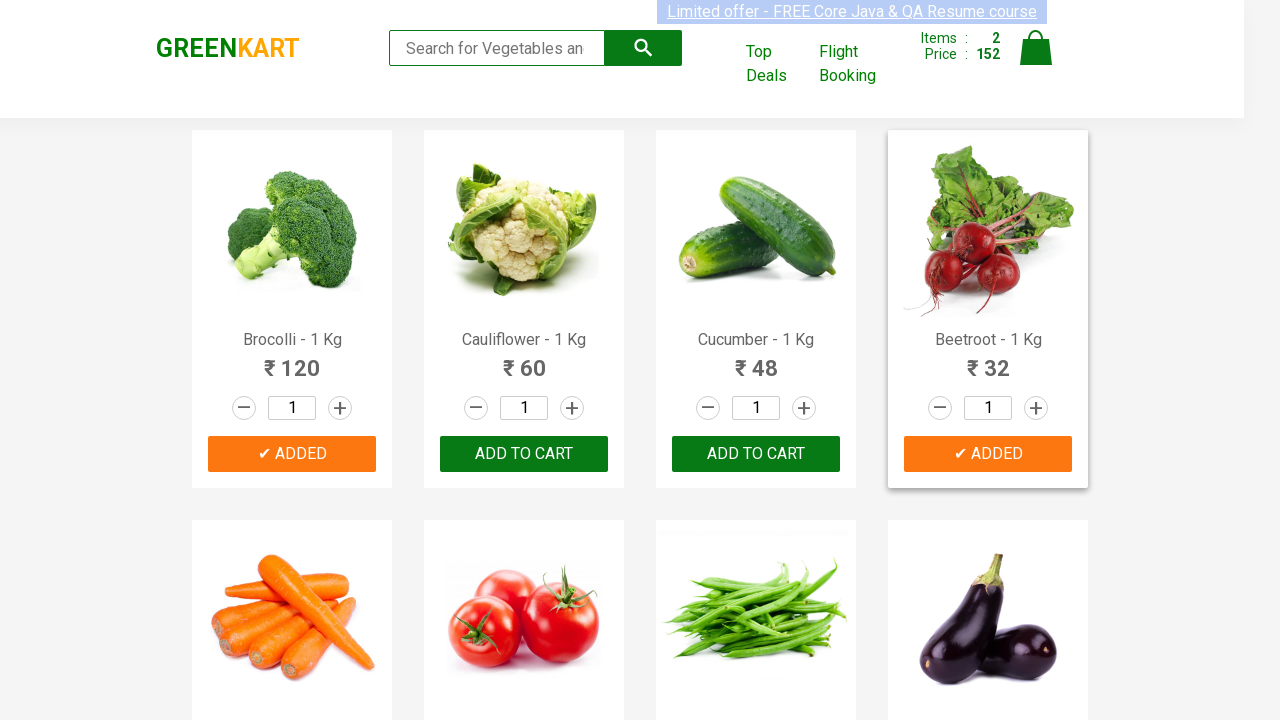

Retrieved product name: Pumpkin - 1 Kg
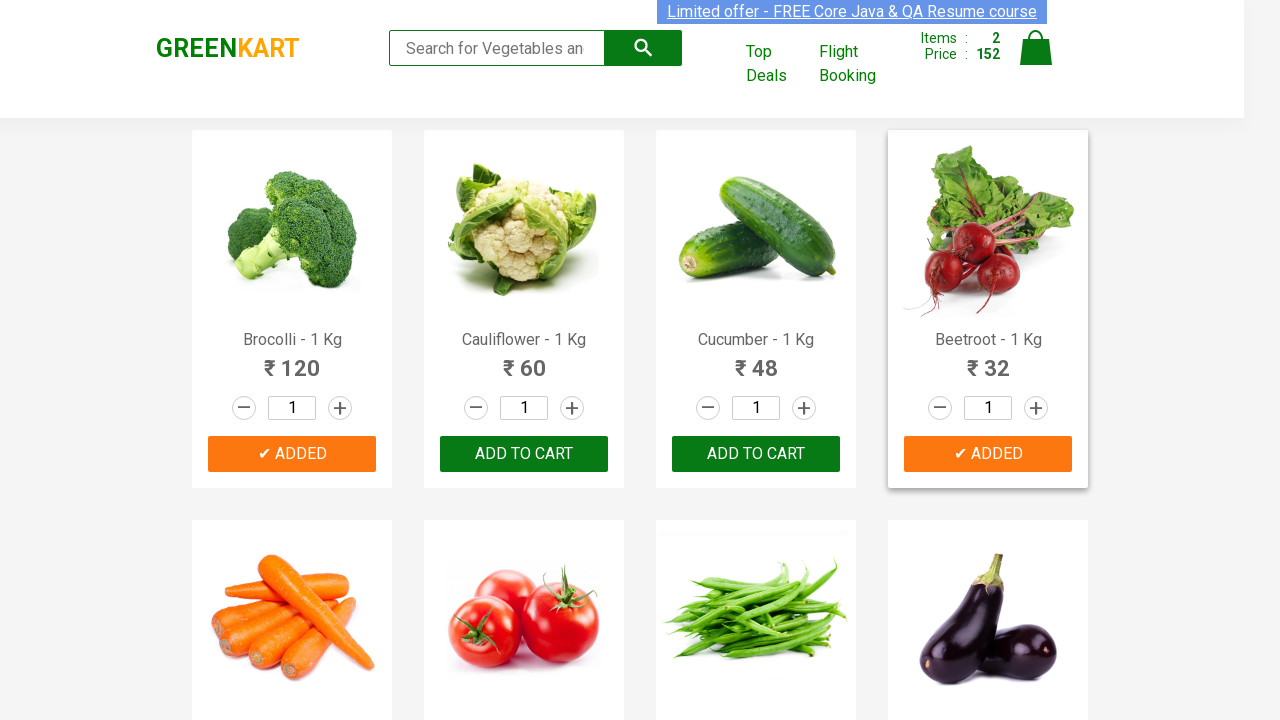

Retrieved product name: Corn - 1 Kg
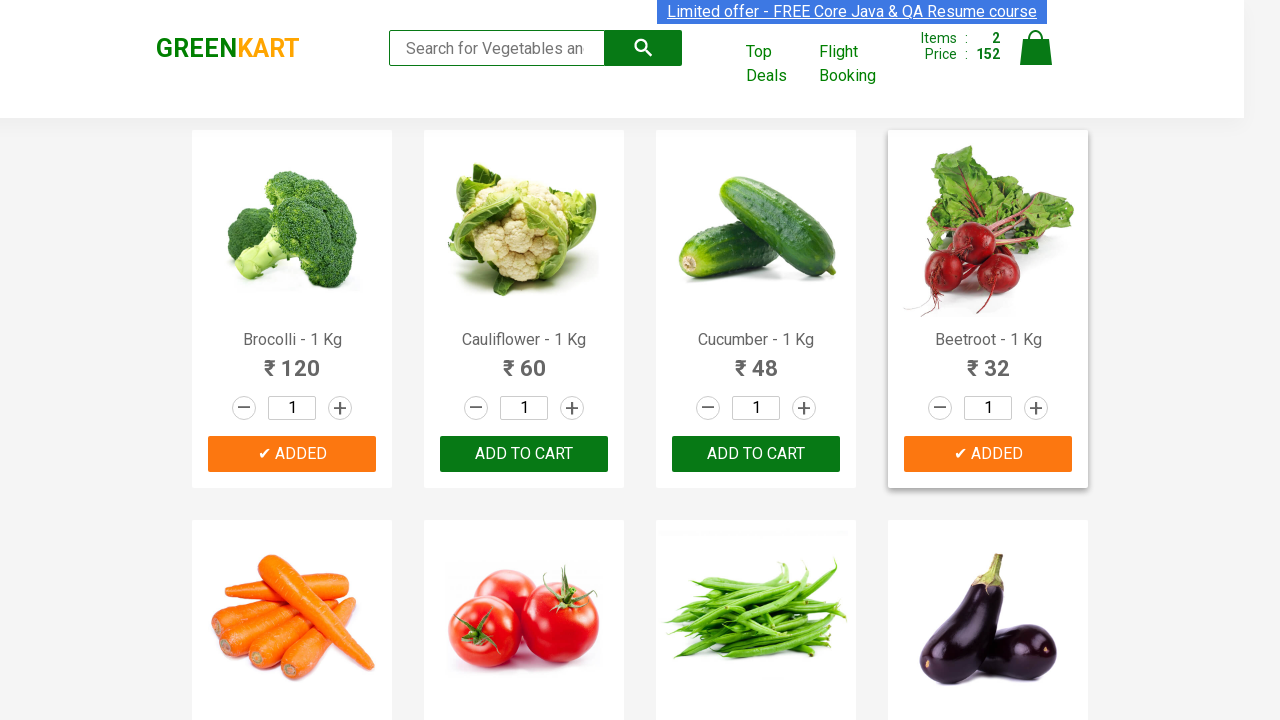

Retrieved product name: Onion - 1 Kg
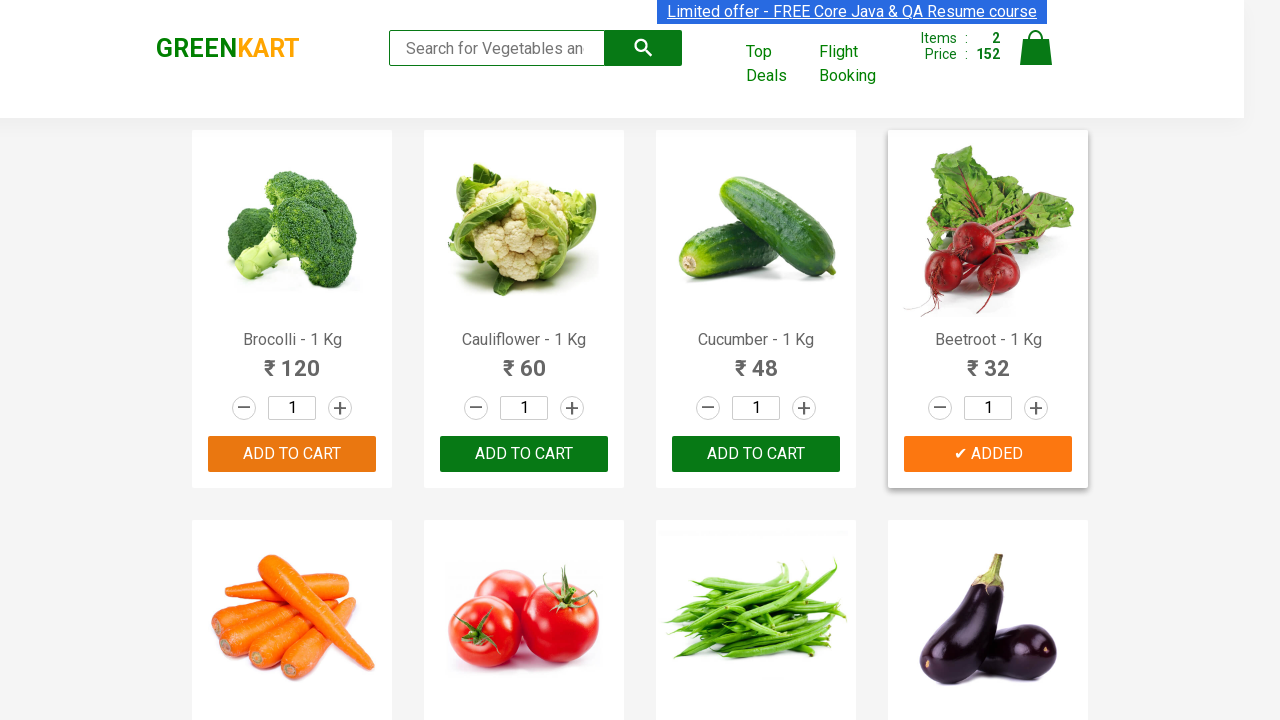

Retrieved product name: Apple - 1 Kg
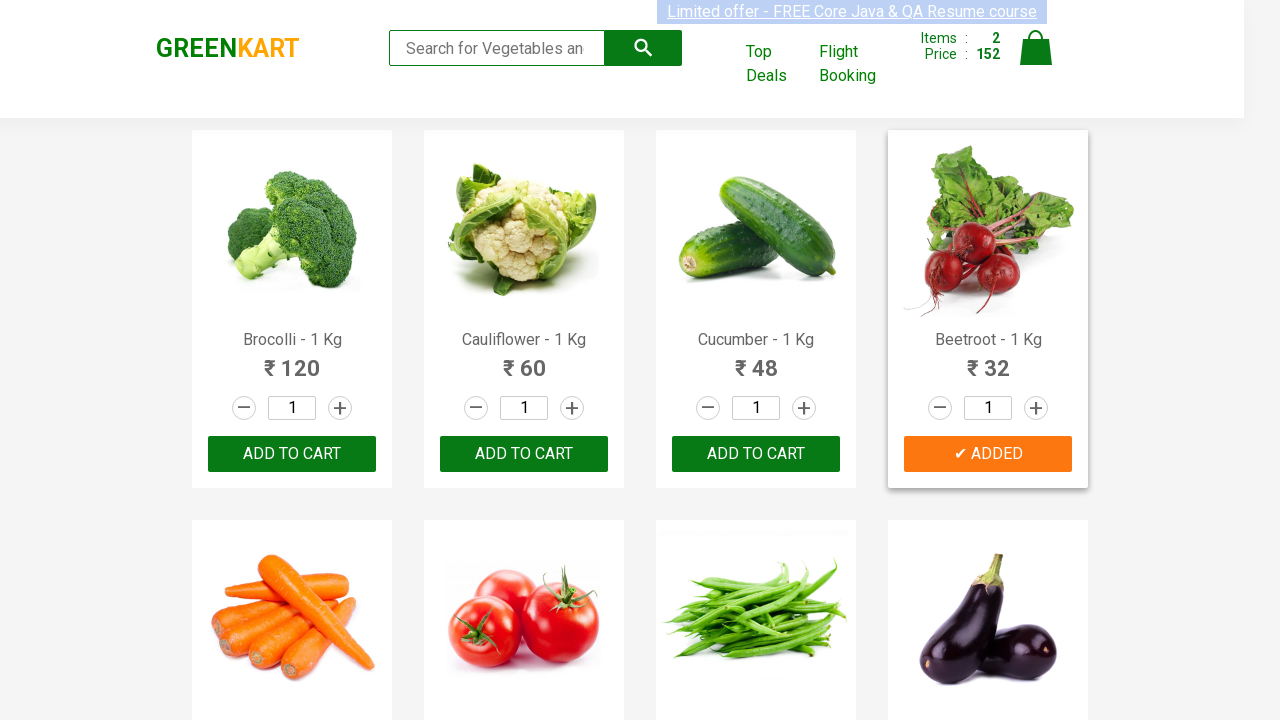

Retrieved product name: Banana - 1 Kg
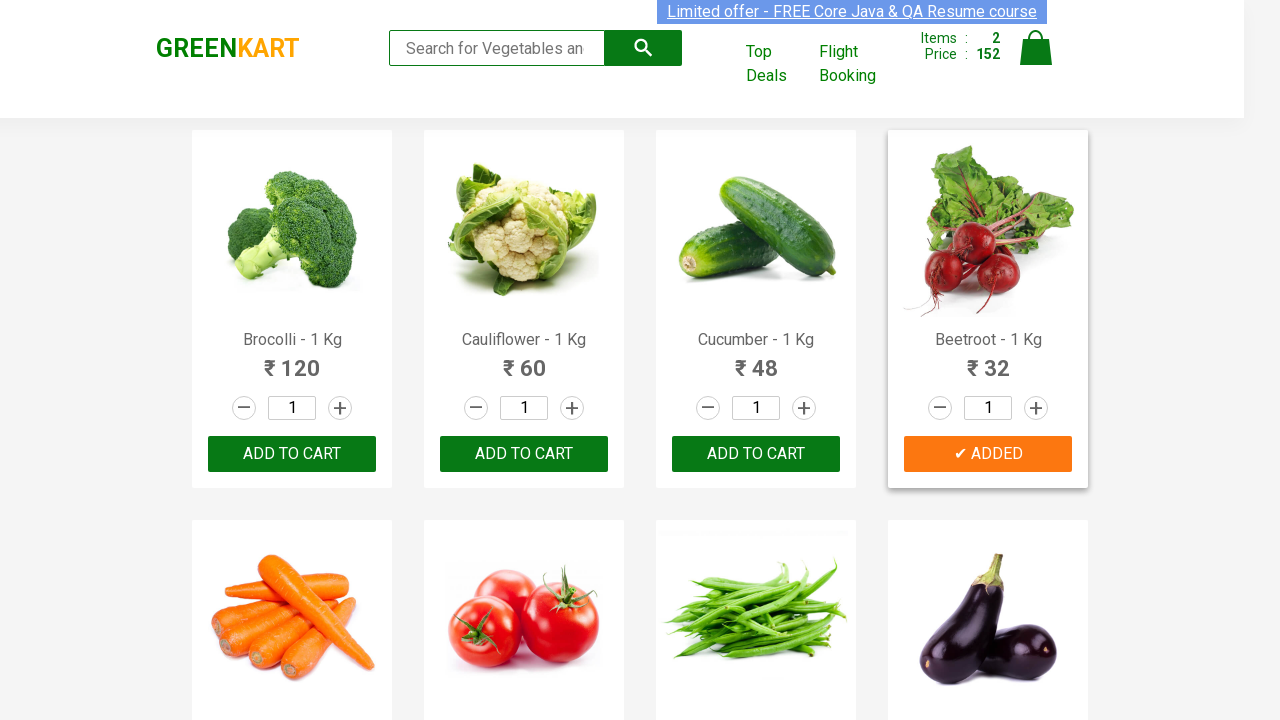

Retrieved product name: Grapes - 1 Kg
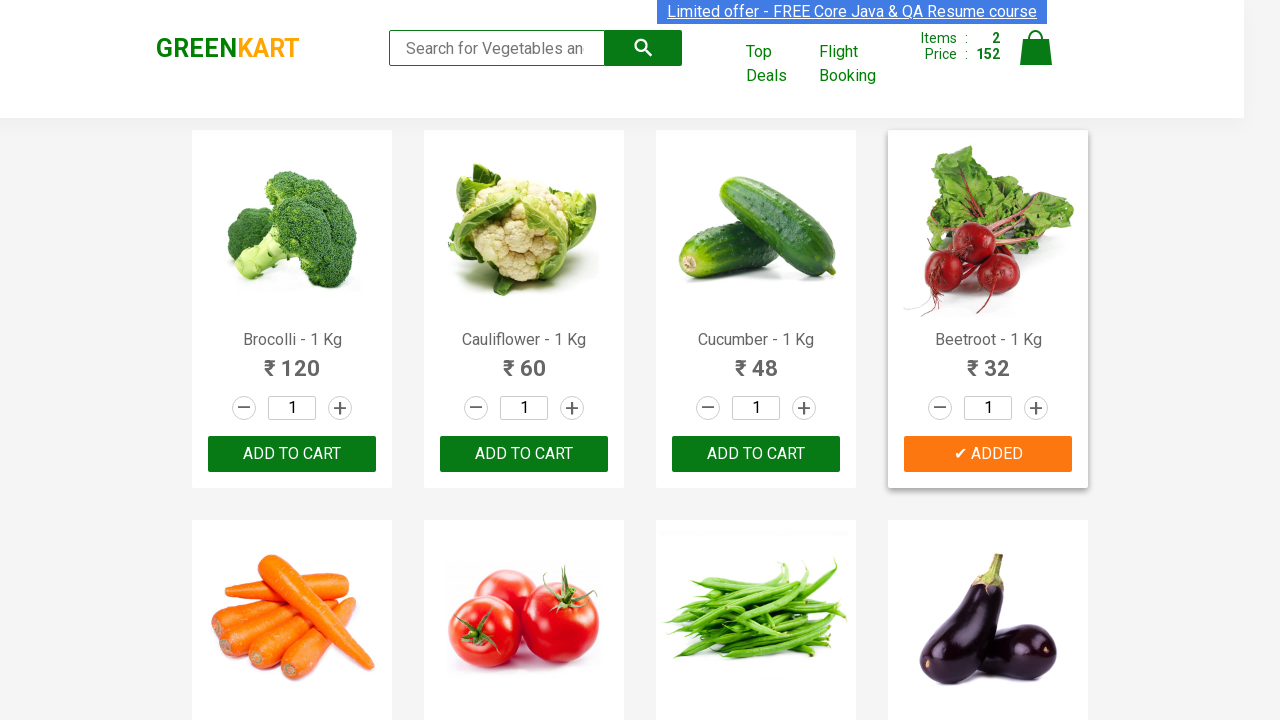

Retrieved product name: Mango - 1 Kg
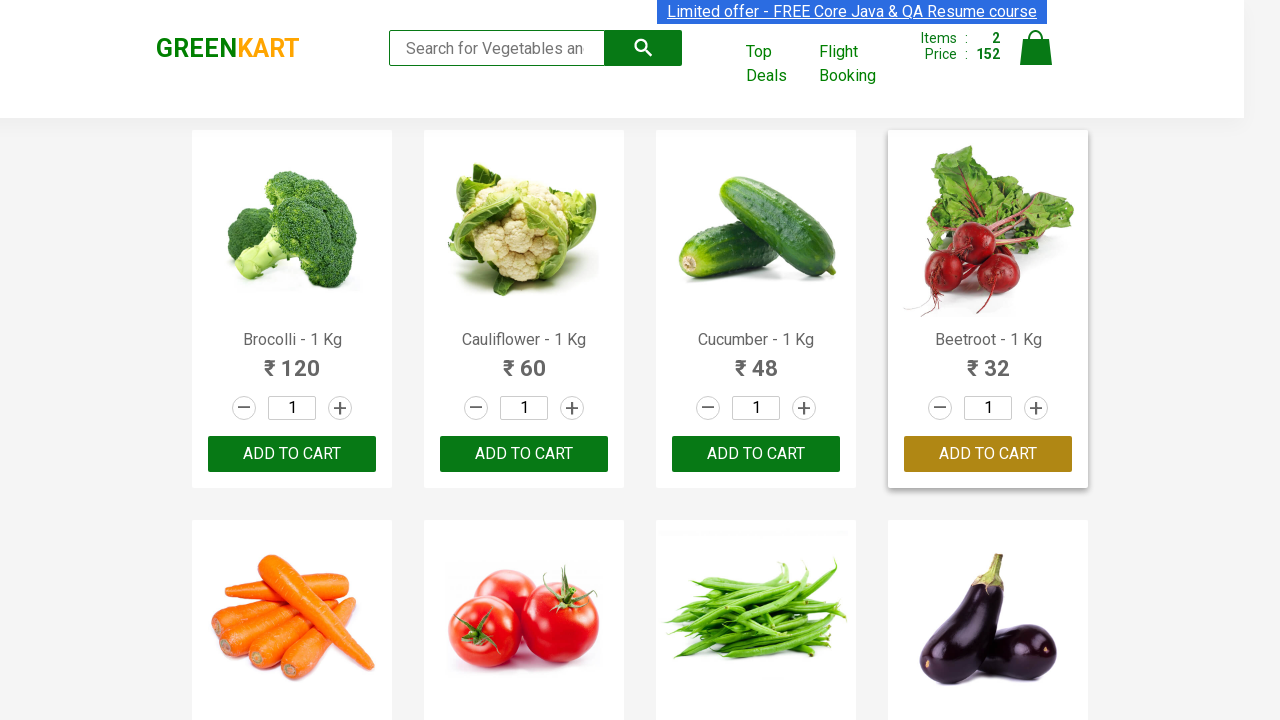

Retrieved product name: Musk Melon - 1 Kg
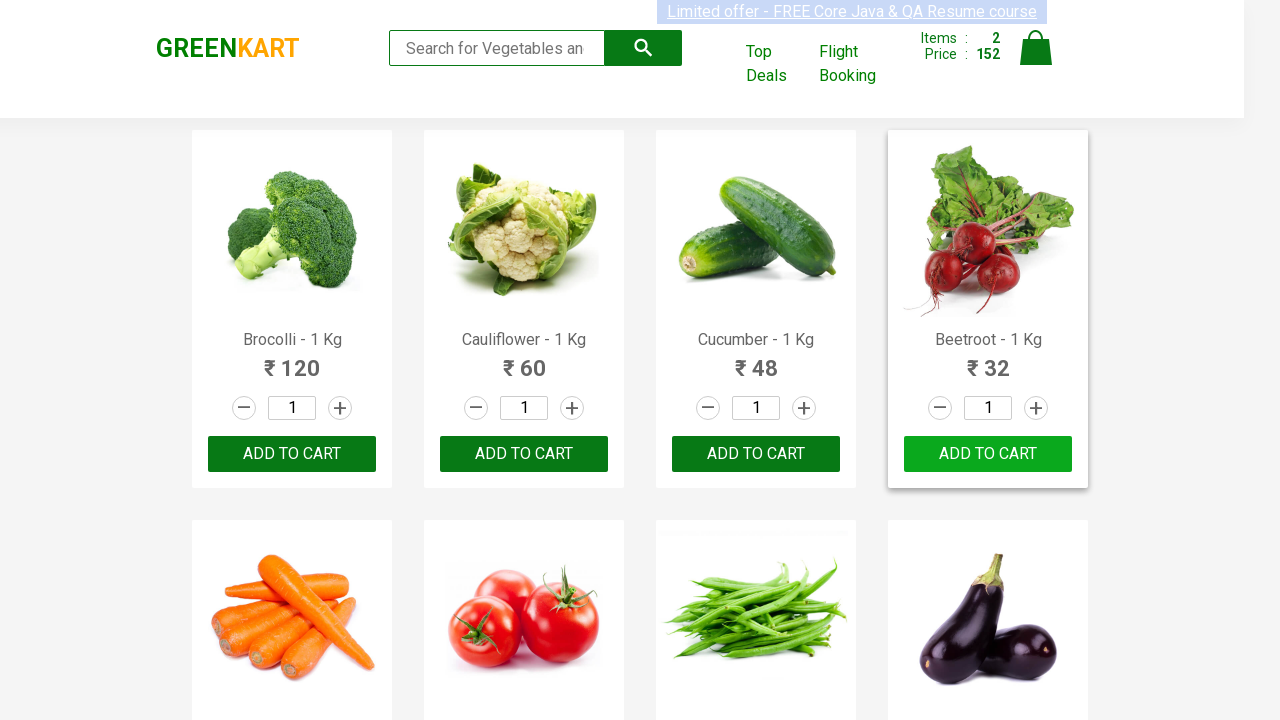

Retrieved product name: Orange - 1 Kg
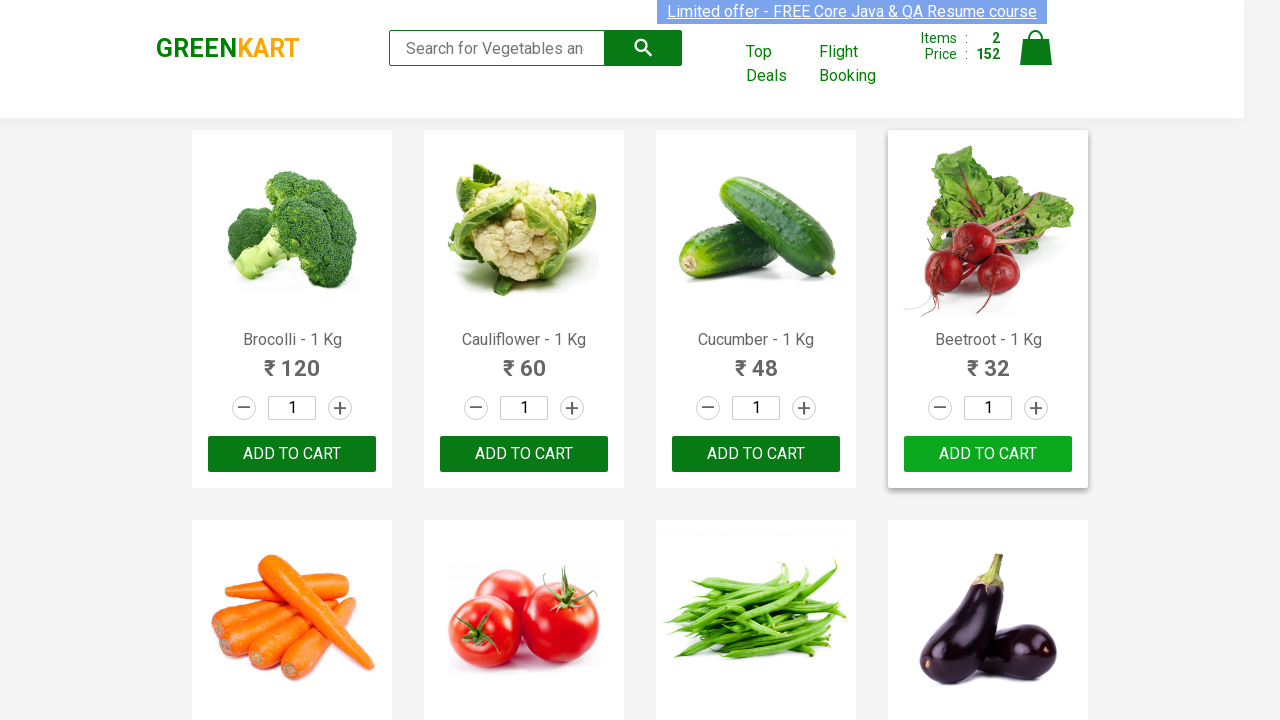

Retrieved product name: Pears - 1 Kg
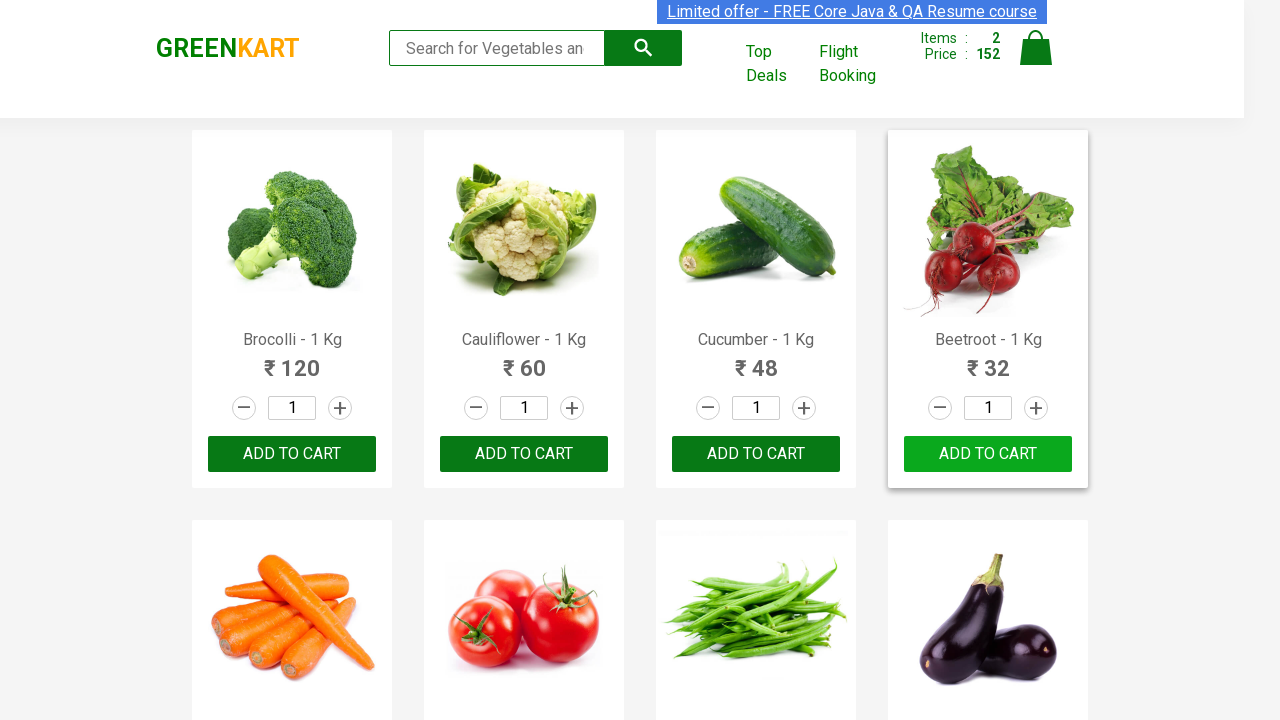

Retrieved product name: Pomegranate - 1 Kg
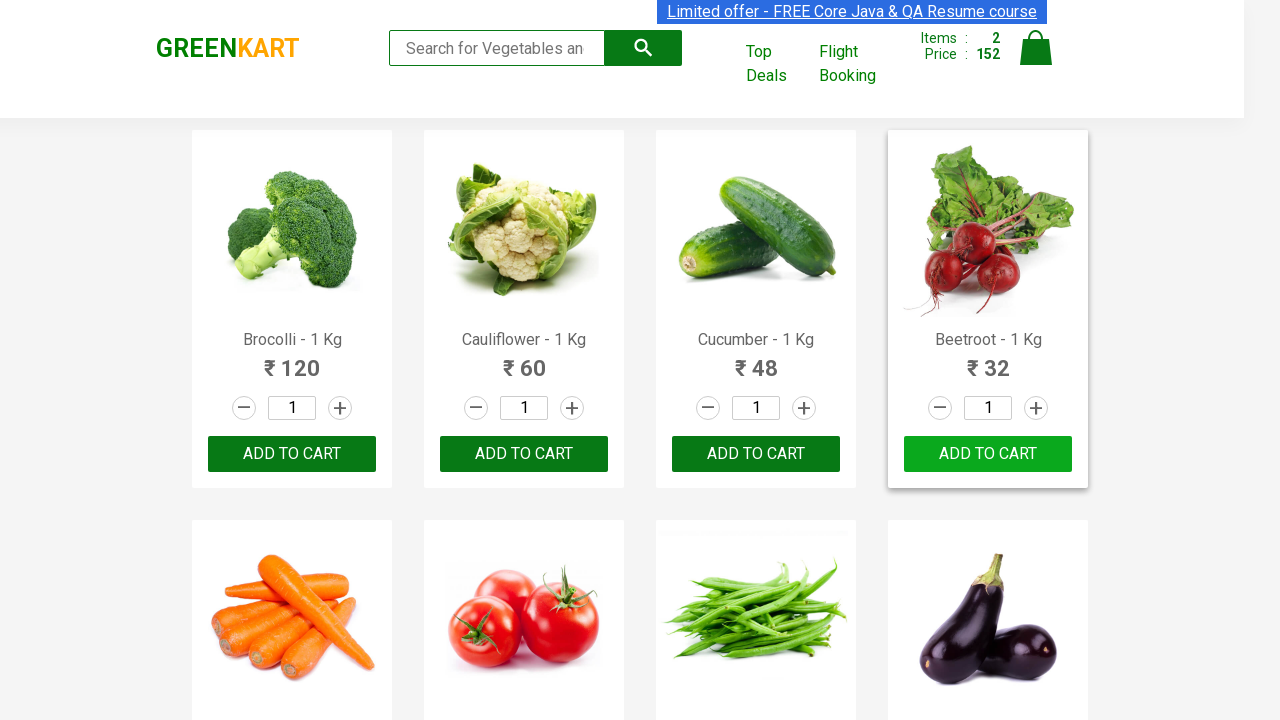

Retrieved product name: Raspberry - 1/4 Kg
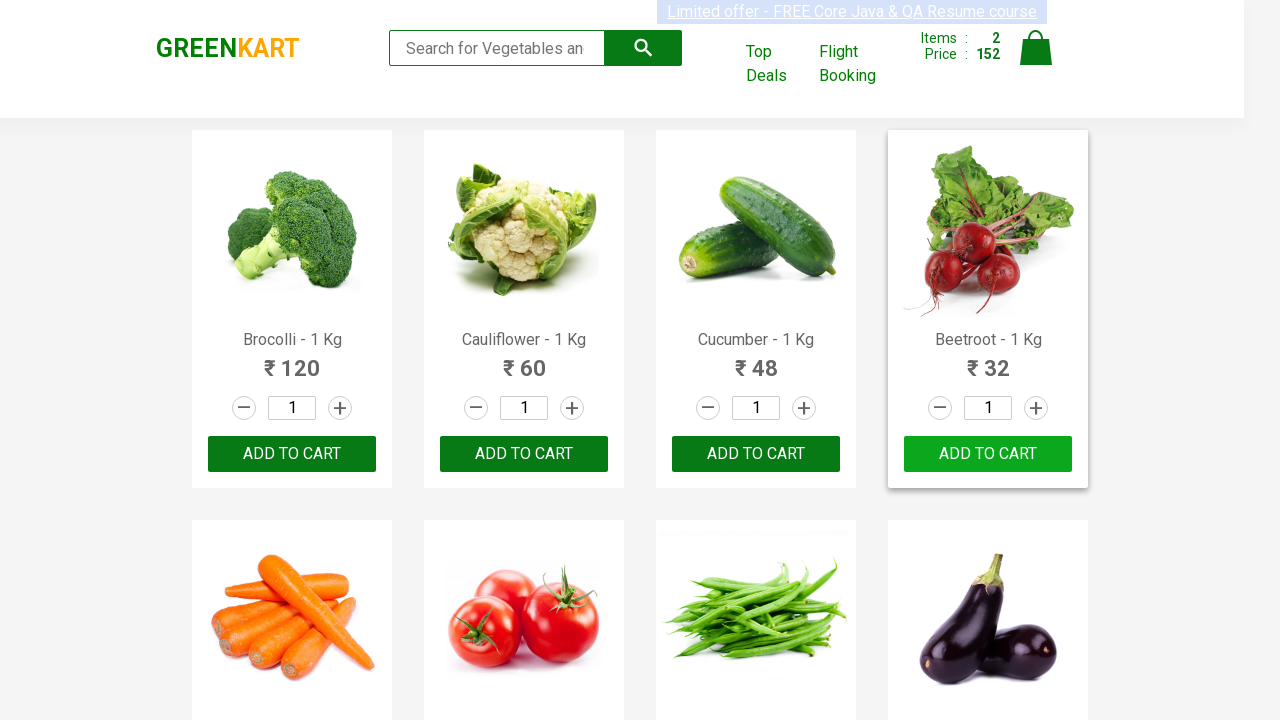

Retrieved product name: Strawberry - 1/4 Kg
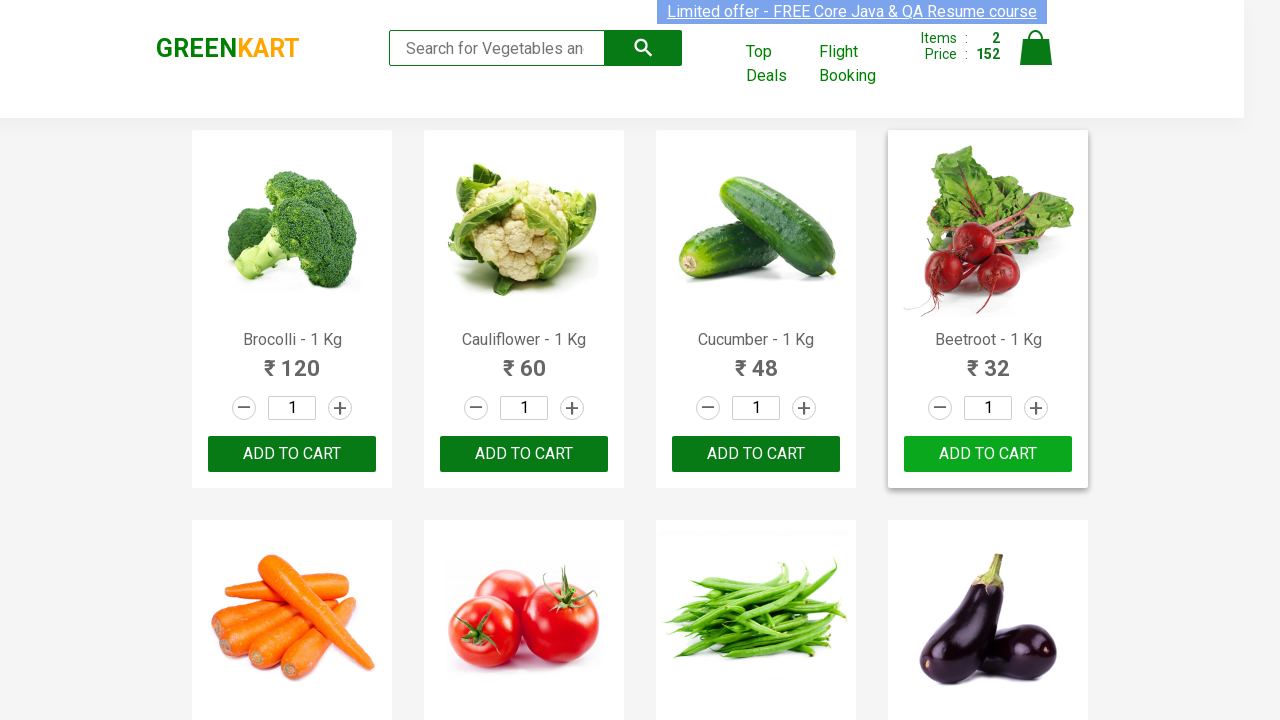

Retrieved product name: Water Melon - 1 Kg
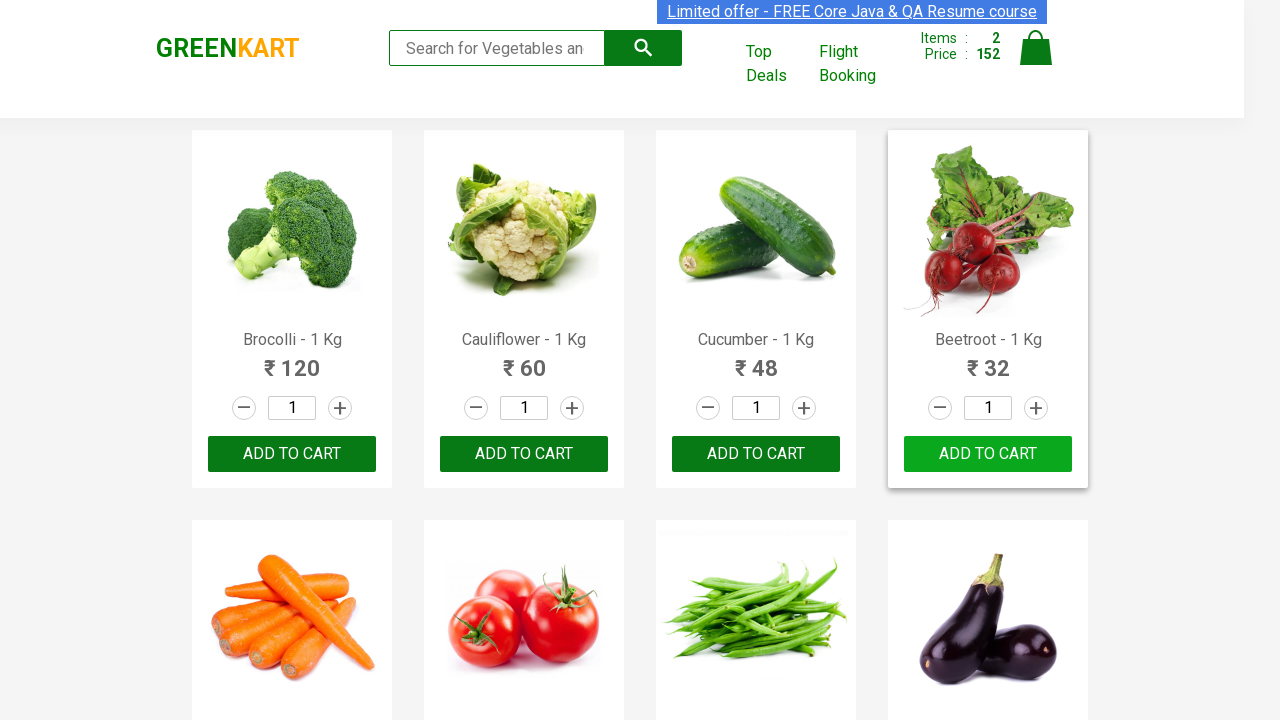

Retrieved product name: Almonds - 1/4 Kg
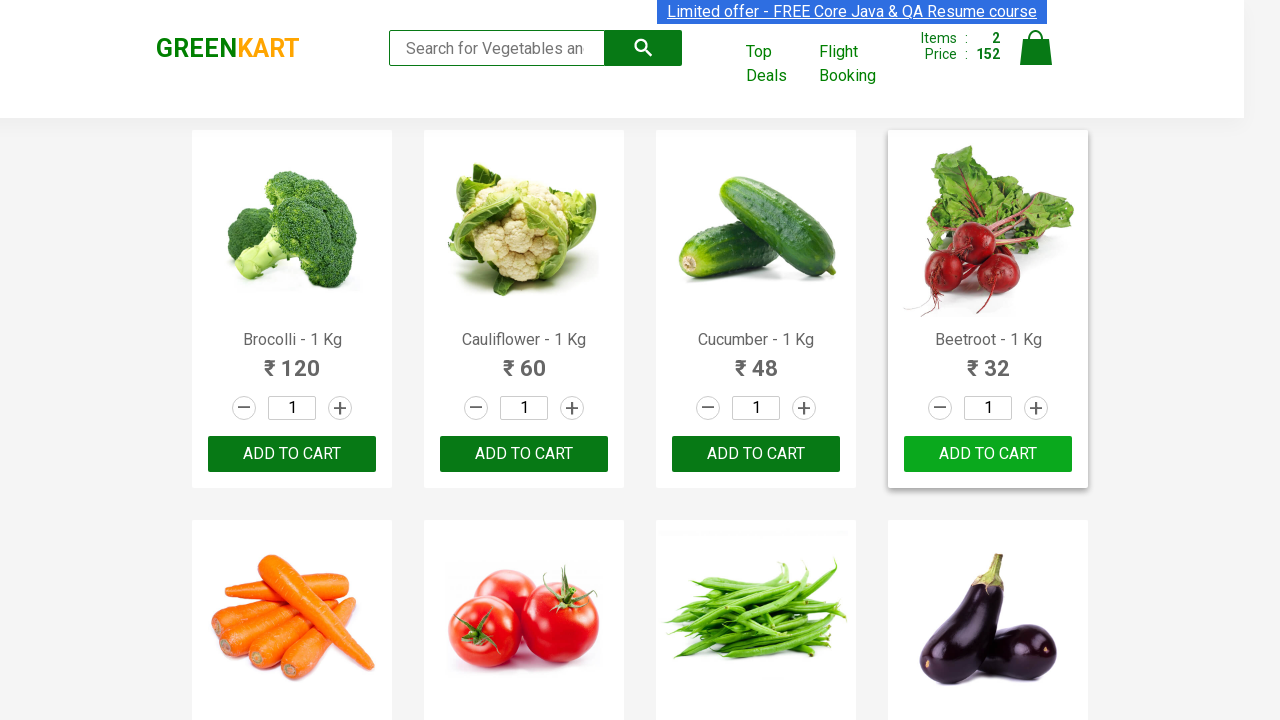

Retrieved product name: Pista - 1/4 Kg
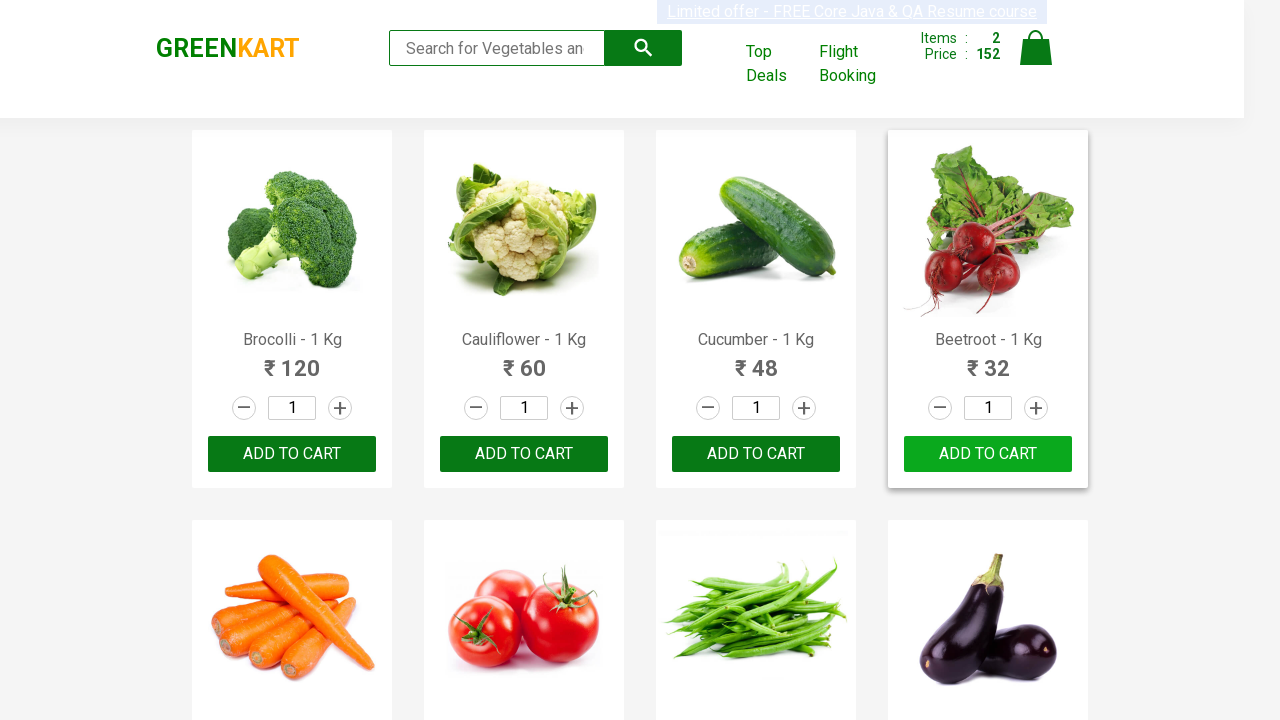

Retrieved product name: Nuts Mixture - 1 Kg
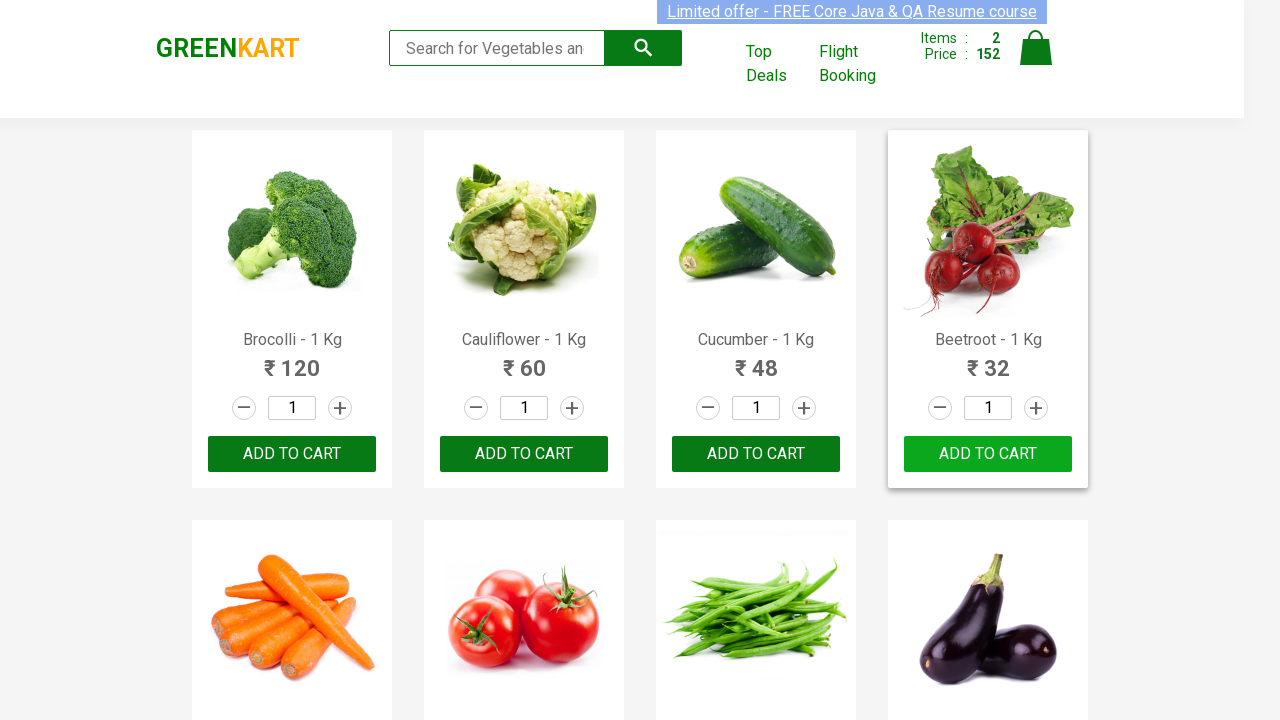

Retrieved product name: Cashews - 1 Kg
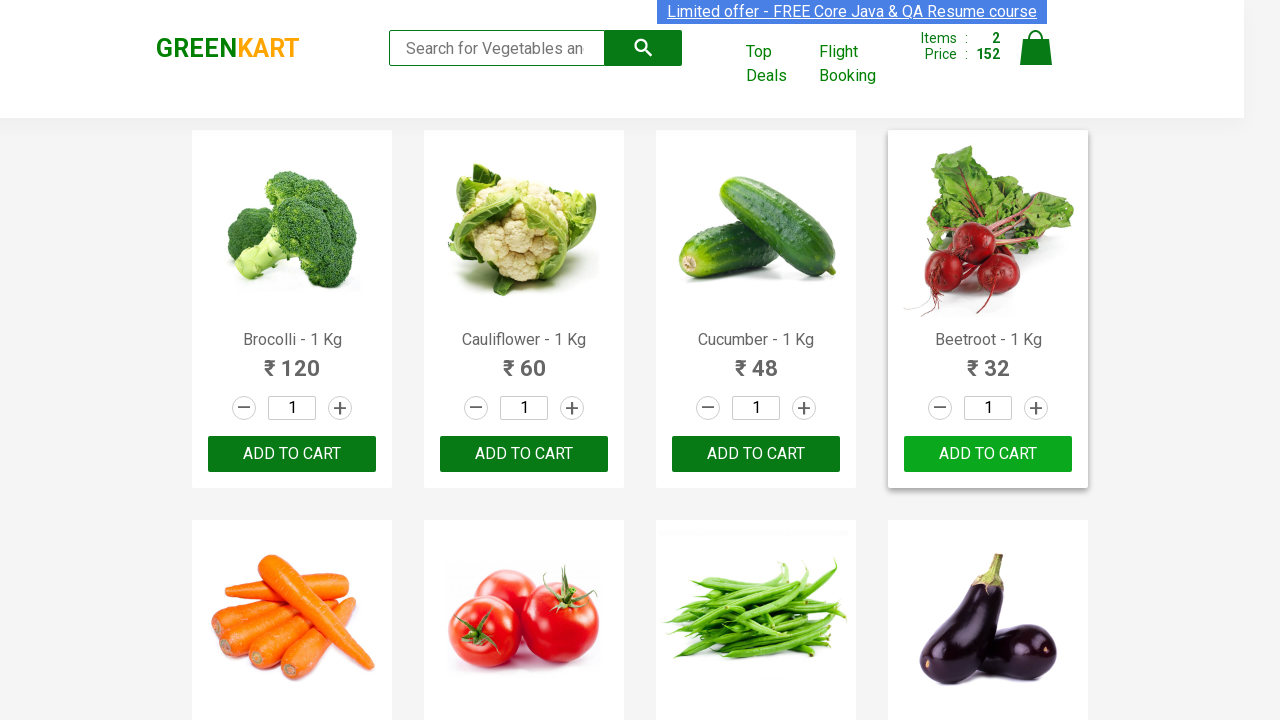

Retrieved product name: Walnuts - 1/4 Kg
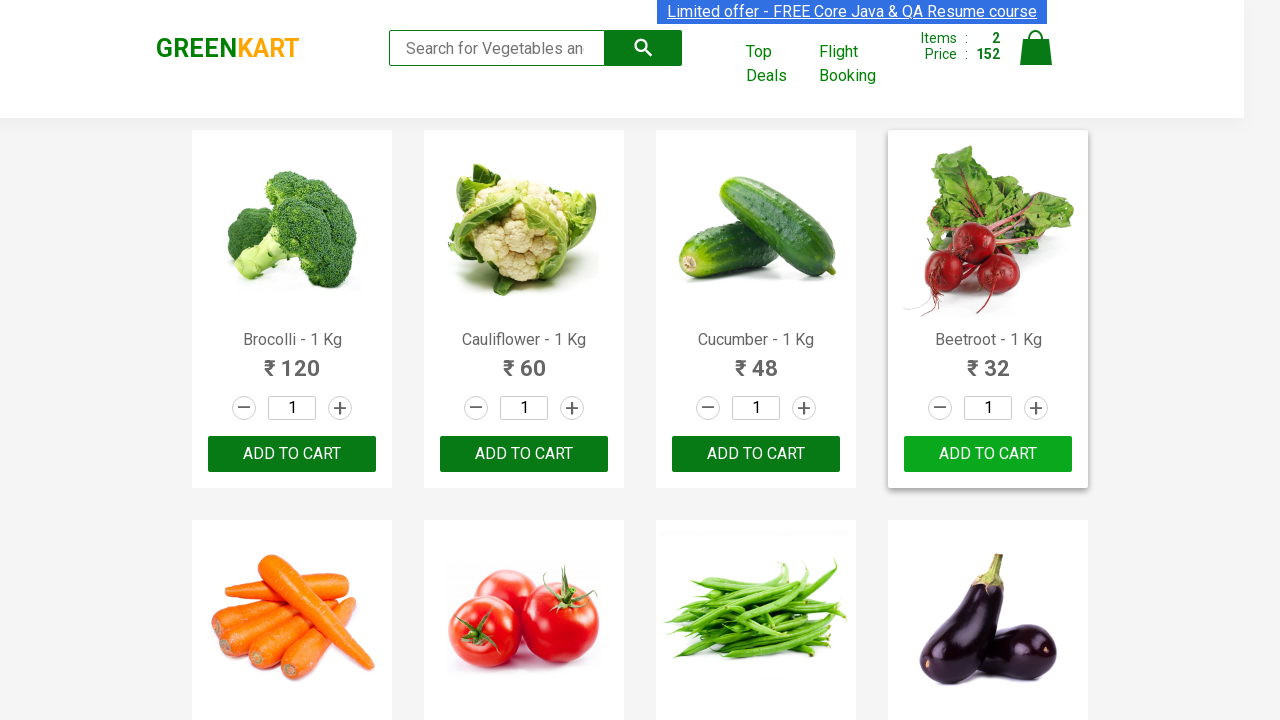

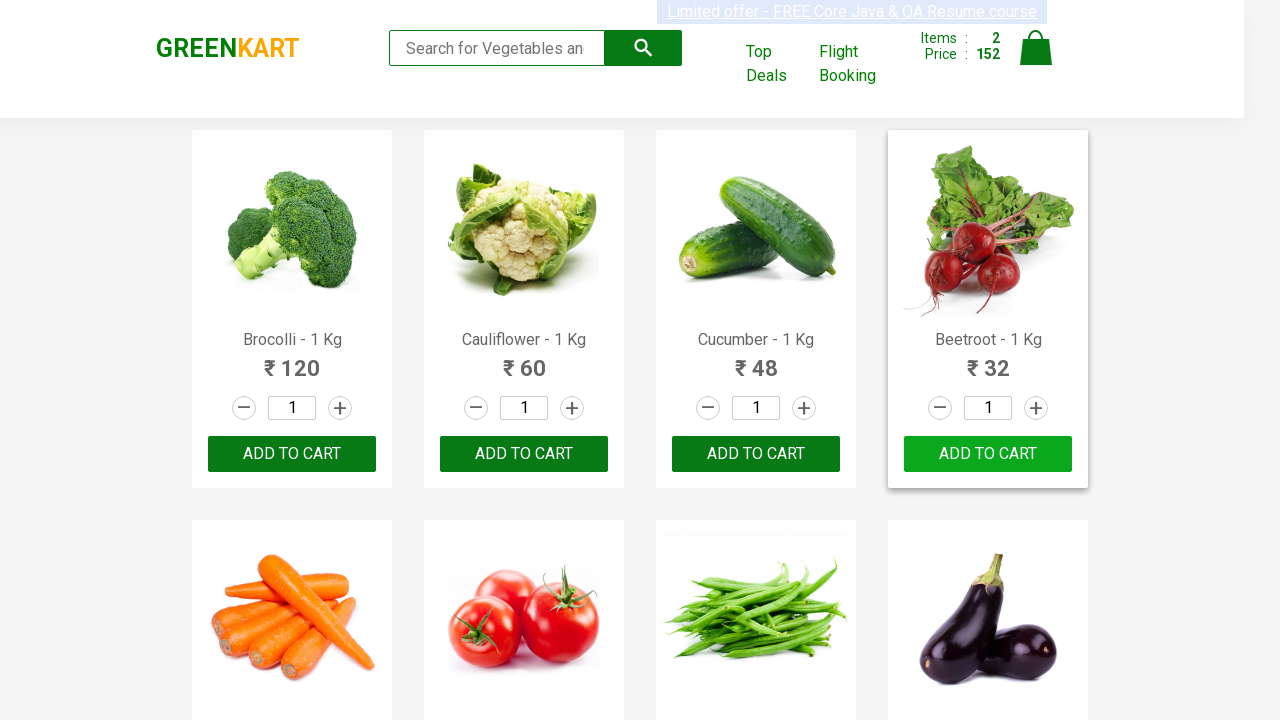